Tests right-click context menu functionality by right-clicking an element and verifying the context menu appears

Starting URL: https://swisnl.github.io/jQuery-contextMenu/demo.html

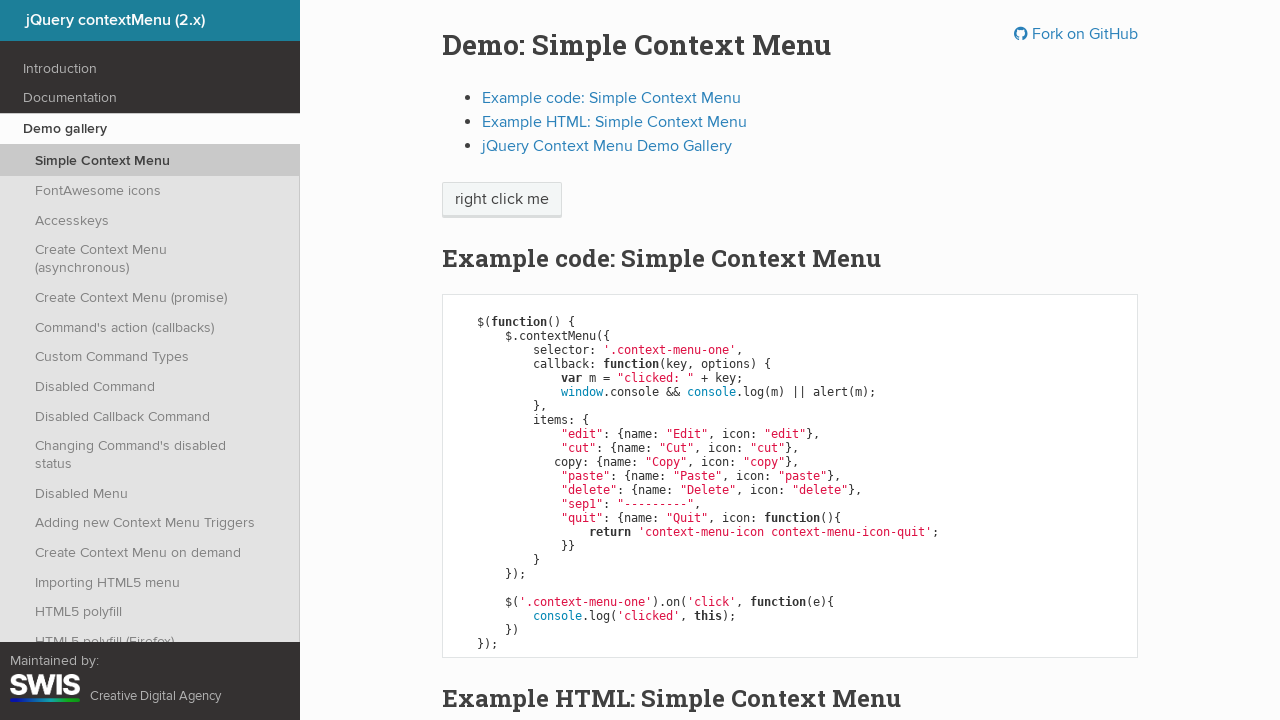

Right-clicked on context menu trigger element at (502, 200) on .context-menu-one >> nth=0
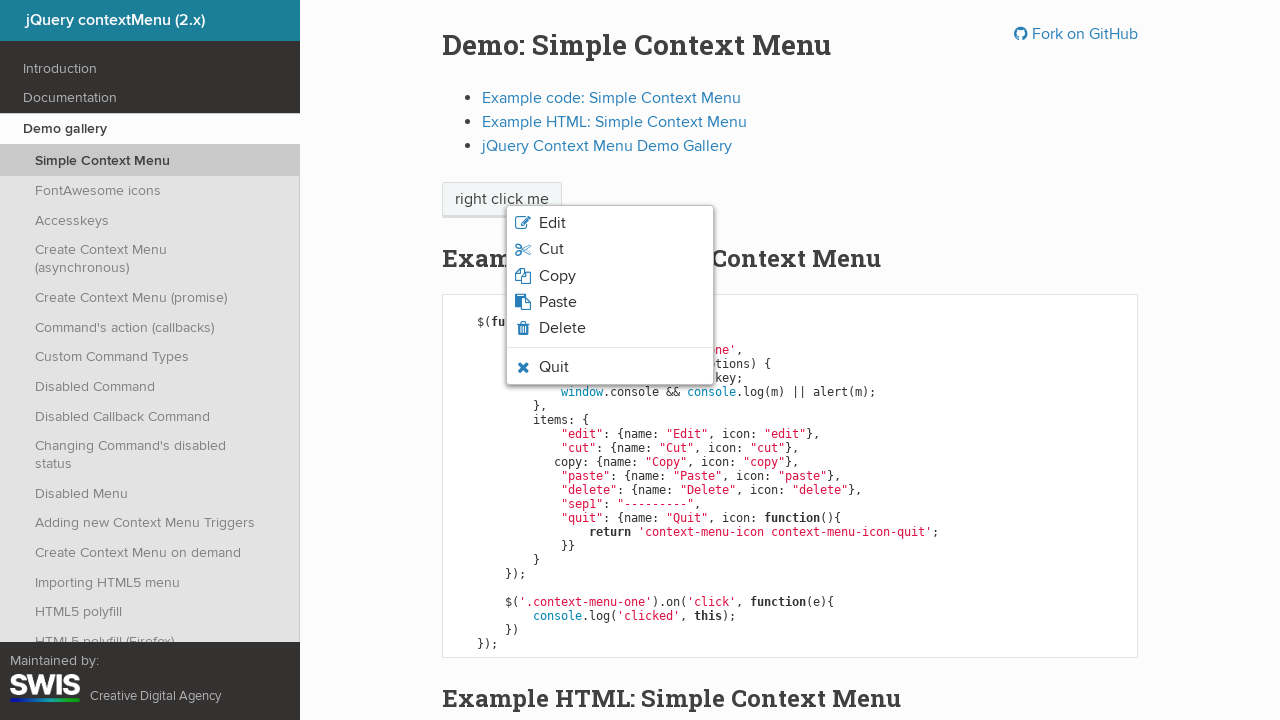

Context menu appeared with cut option visible
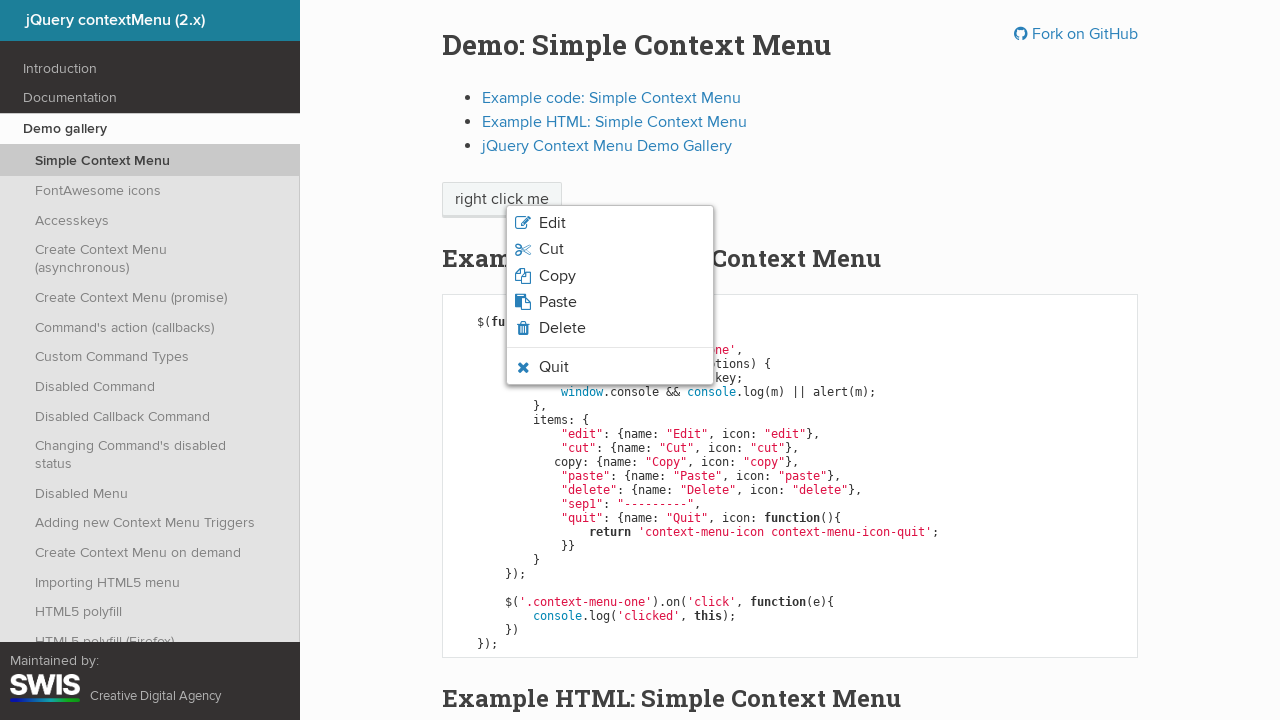

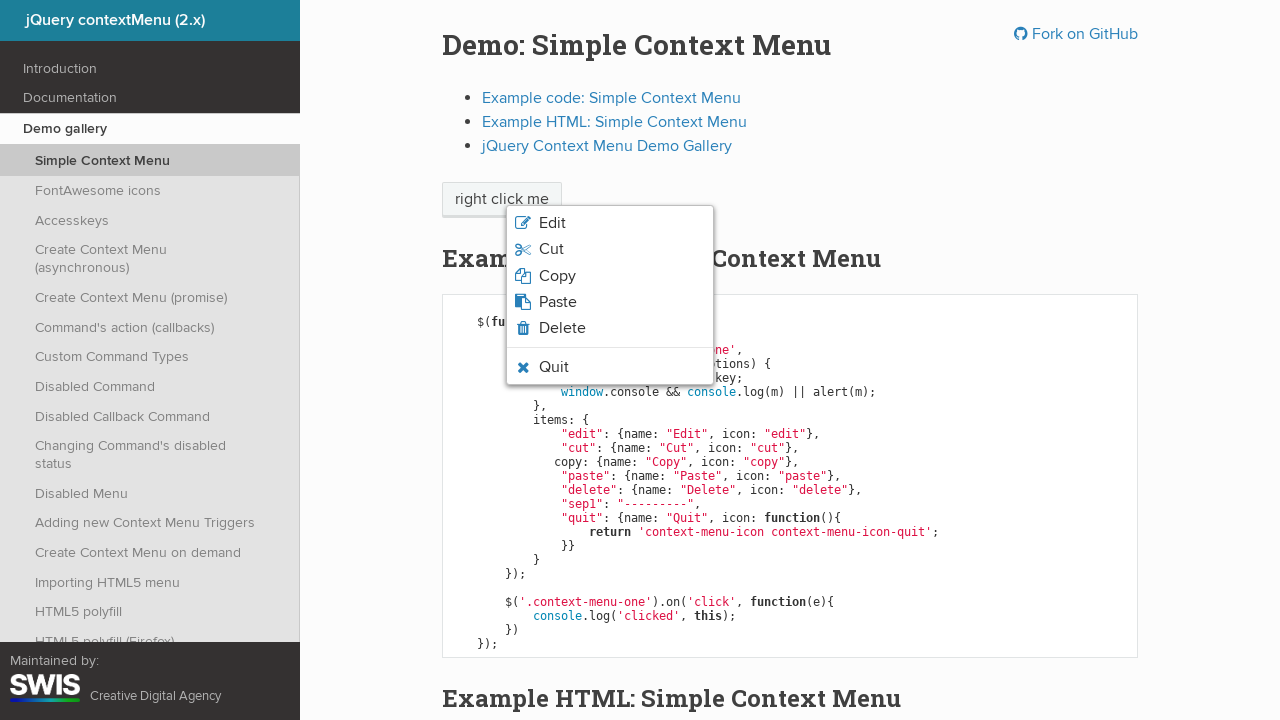